Navigates to a GraphQL JSON body converter tool page

Starting URL: https://datafetcher.com/graphql-json-body-converter

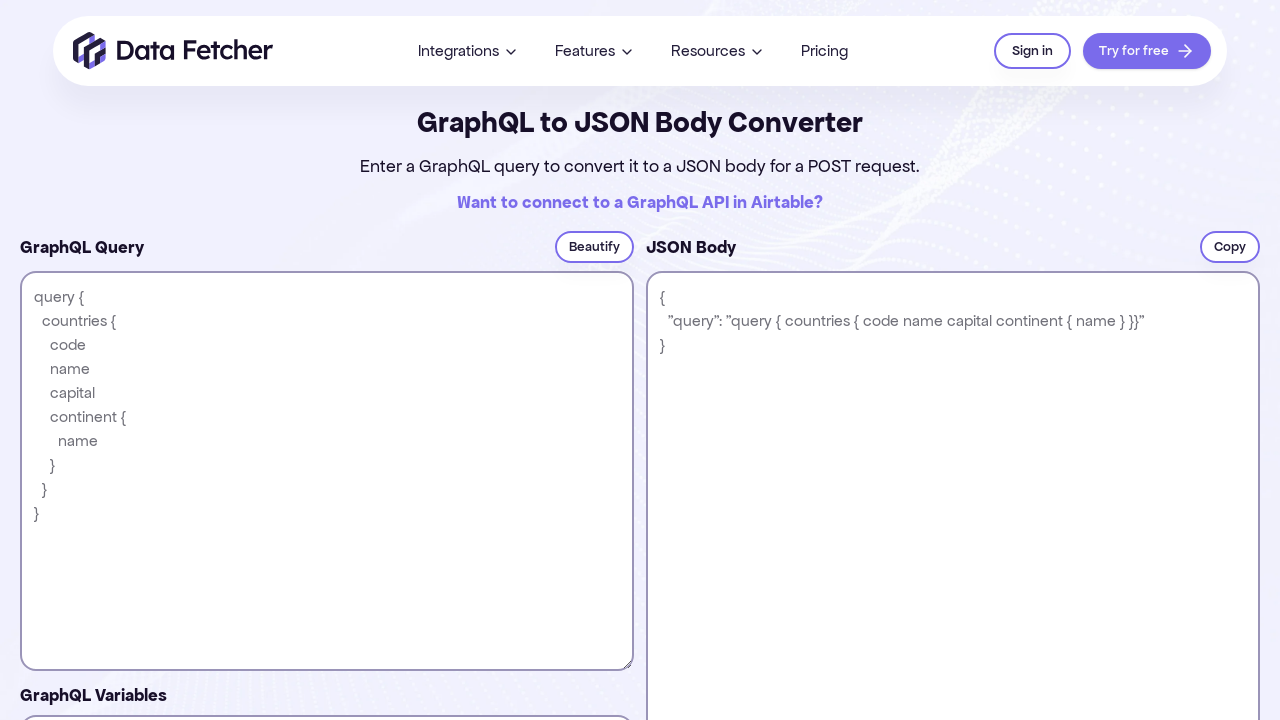

Waited for page to reach networkidle state on GraphQL JSON body converter tool
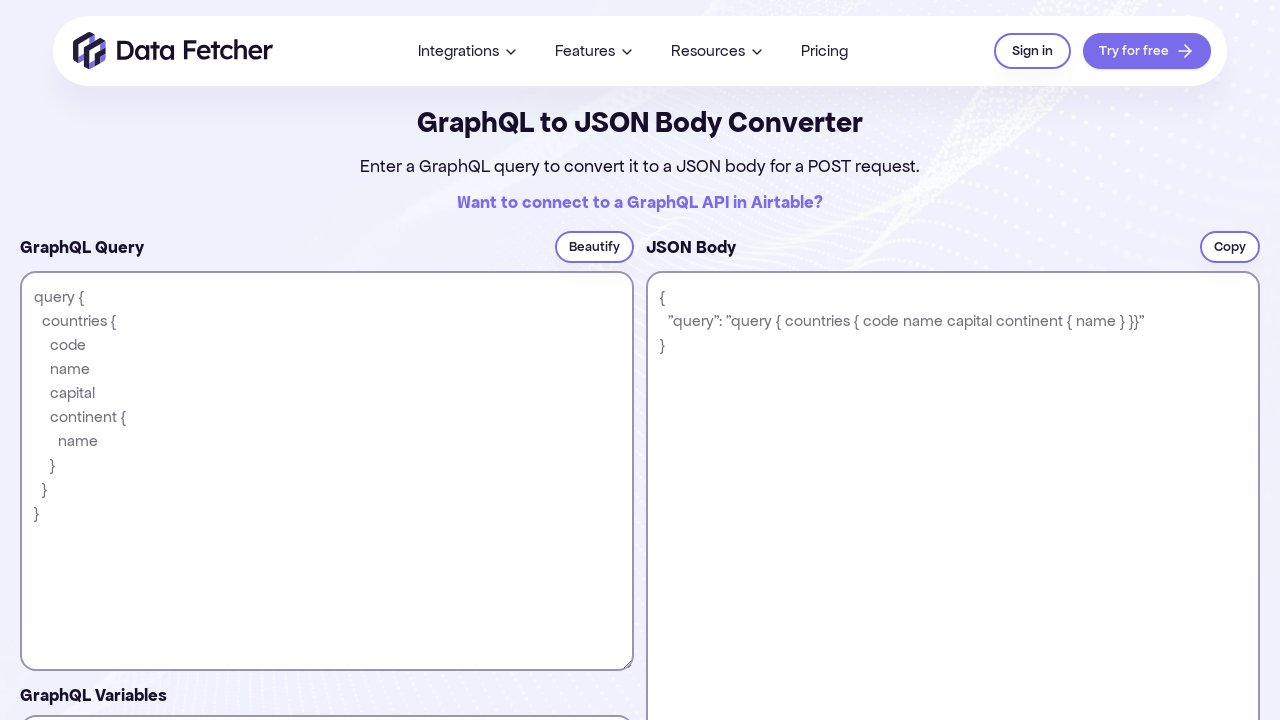

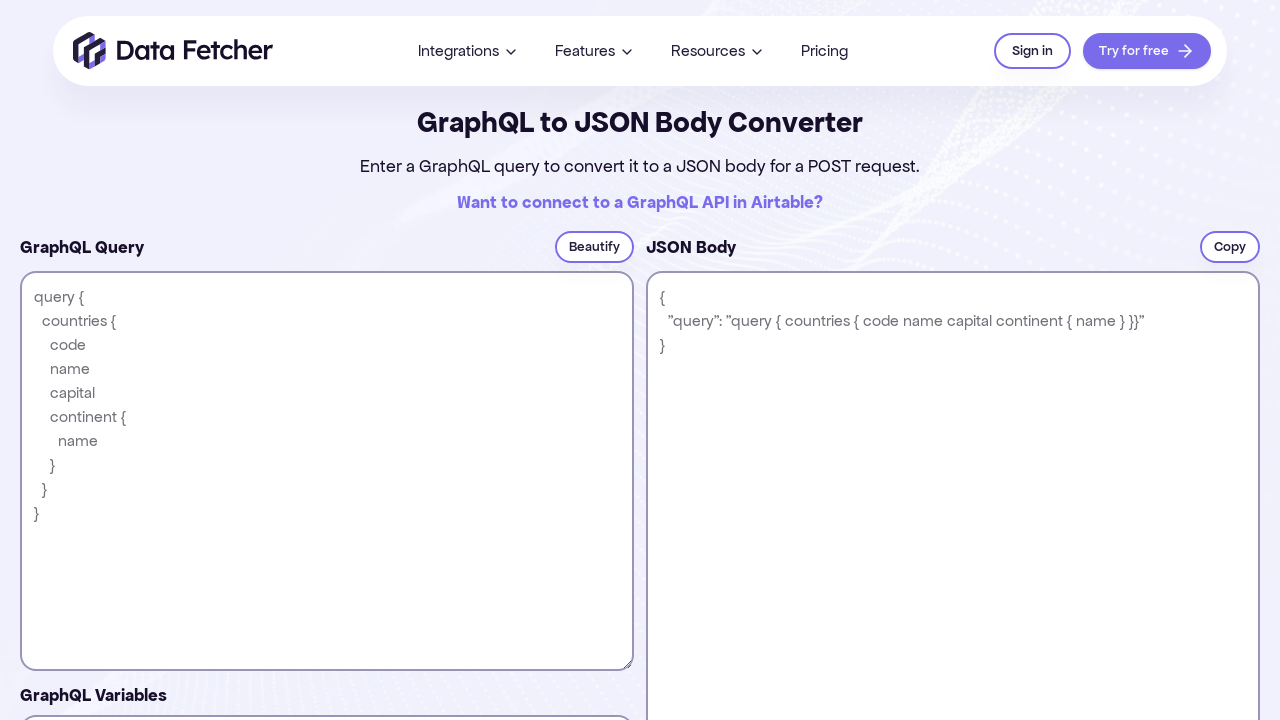